Tests button click functionality by clicking a button labeled 'Click' (originally marked as fixme)

Starting URL: https://www.leafground.com/button.xhtml

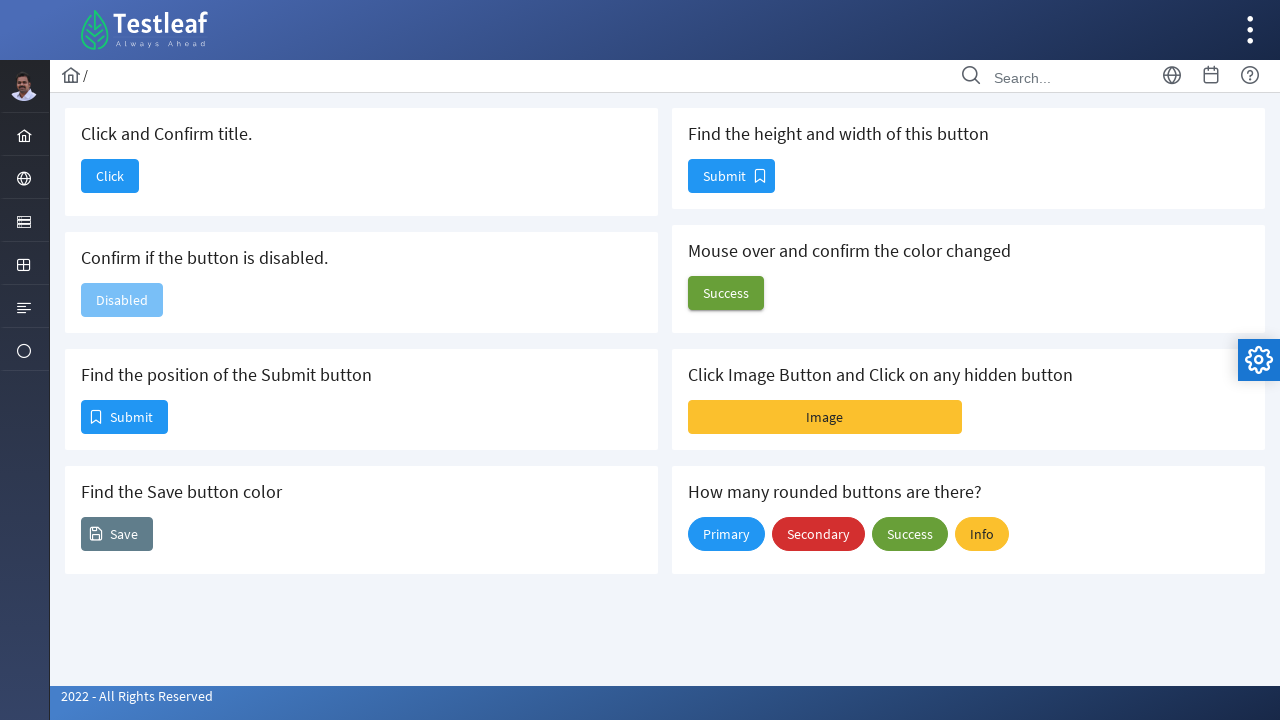

Clicked the 'Click' button to test button click functionality at (110, 176) on internal:role=button[name="Click"i]
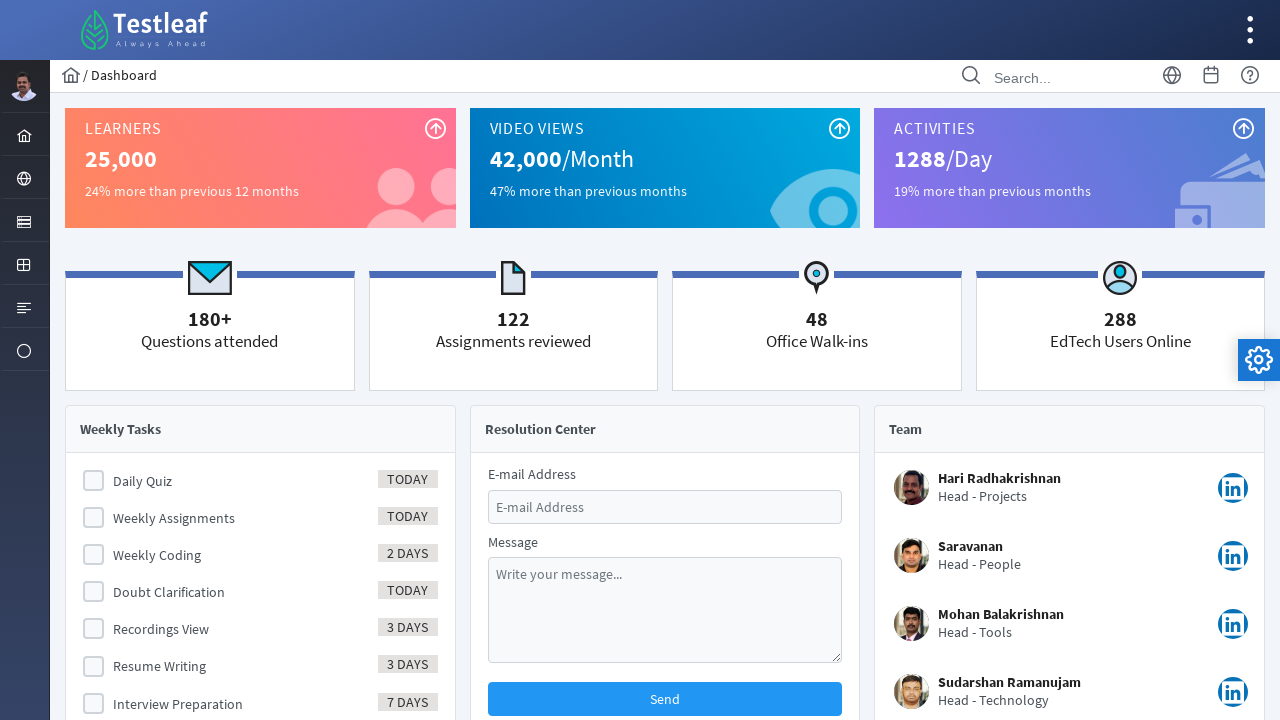

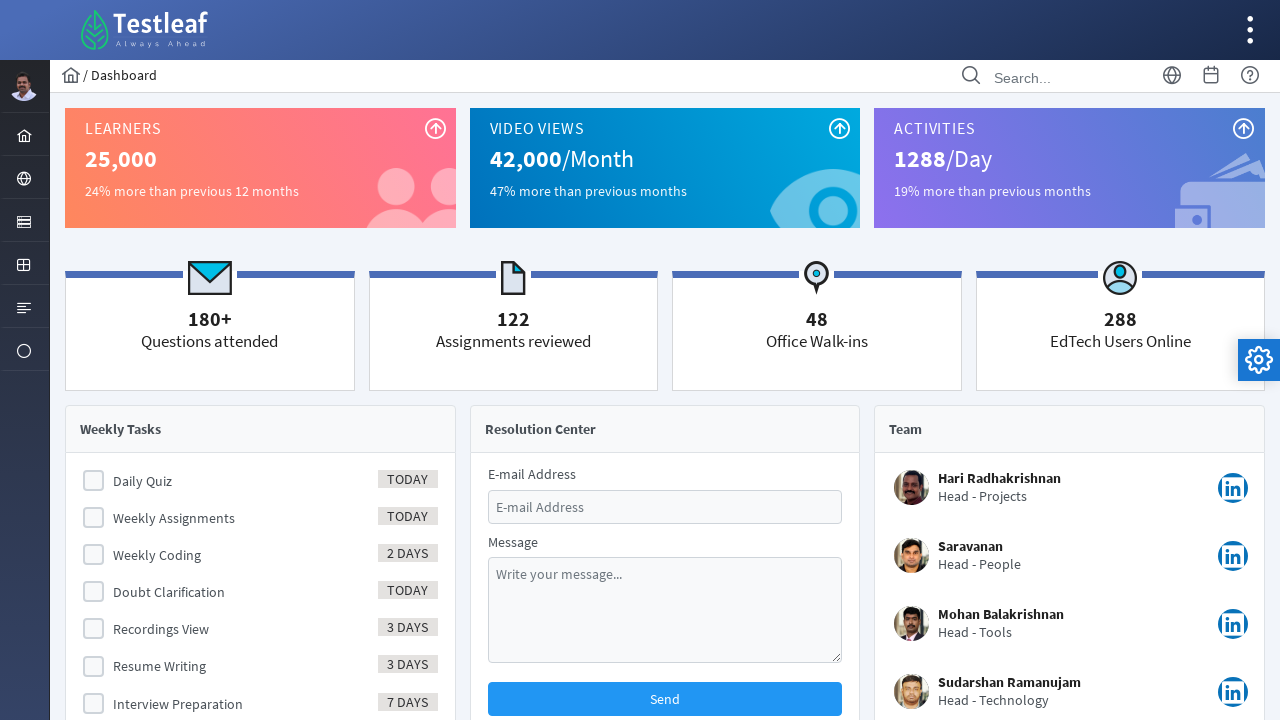